Tests reopening a completed task from the Completed filter view

Starting URL: https://todomvc4tasj.herokuapp.com/

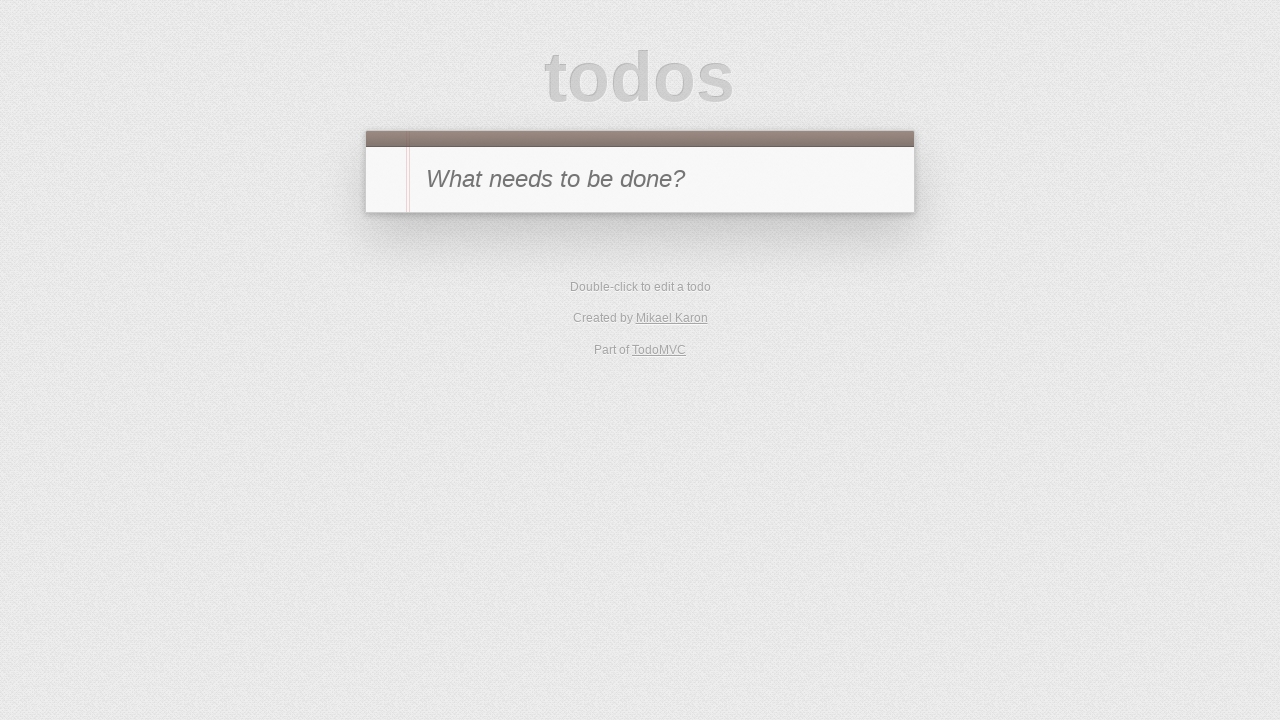

Set localStorage with one completed task titled '1'
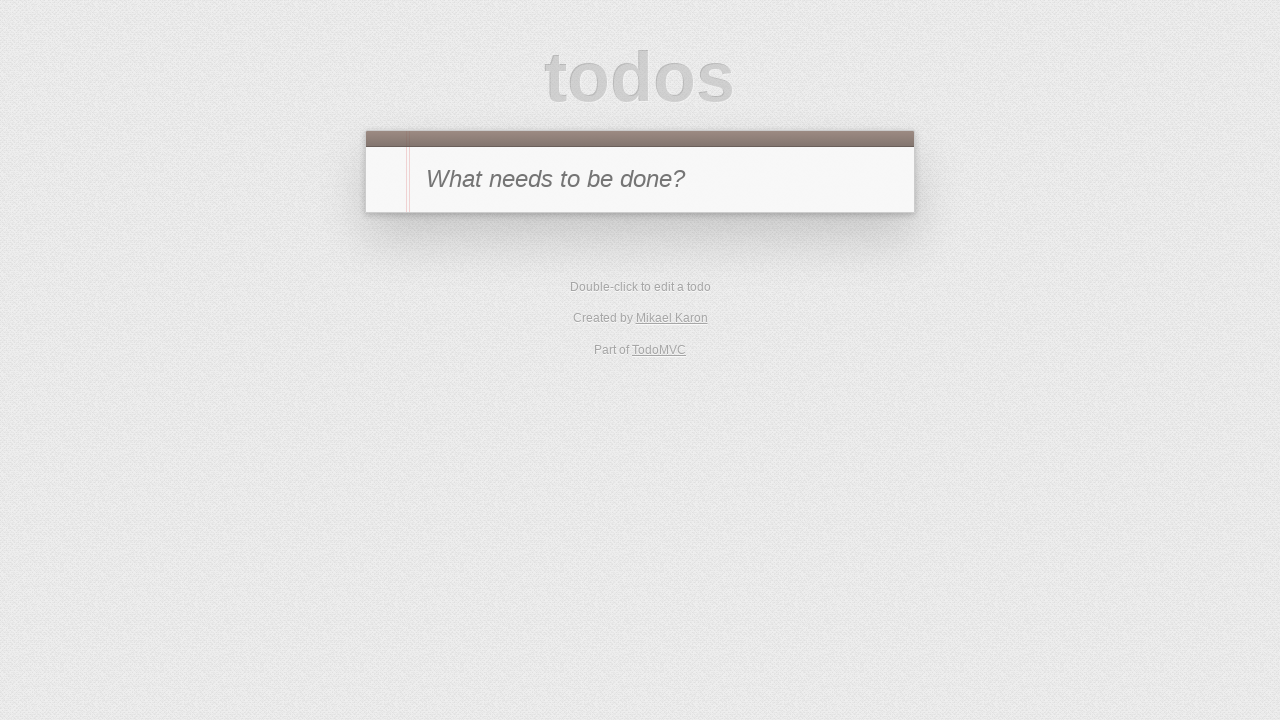

Reloaded the page to load initial state
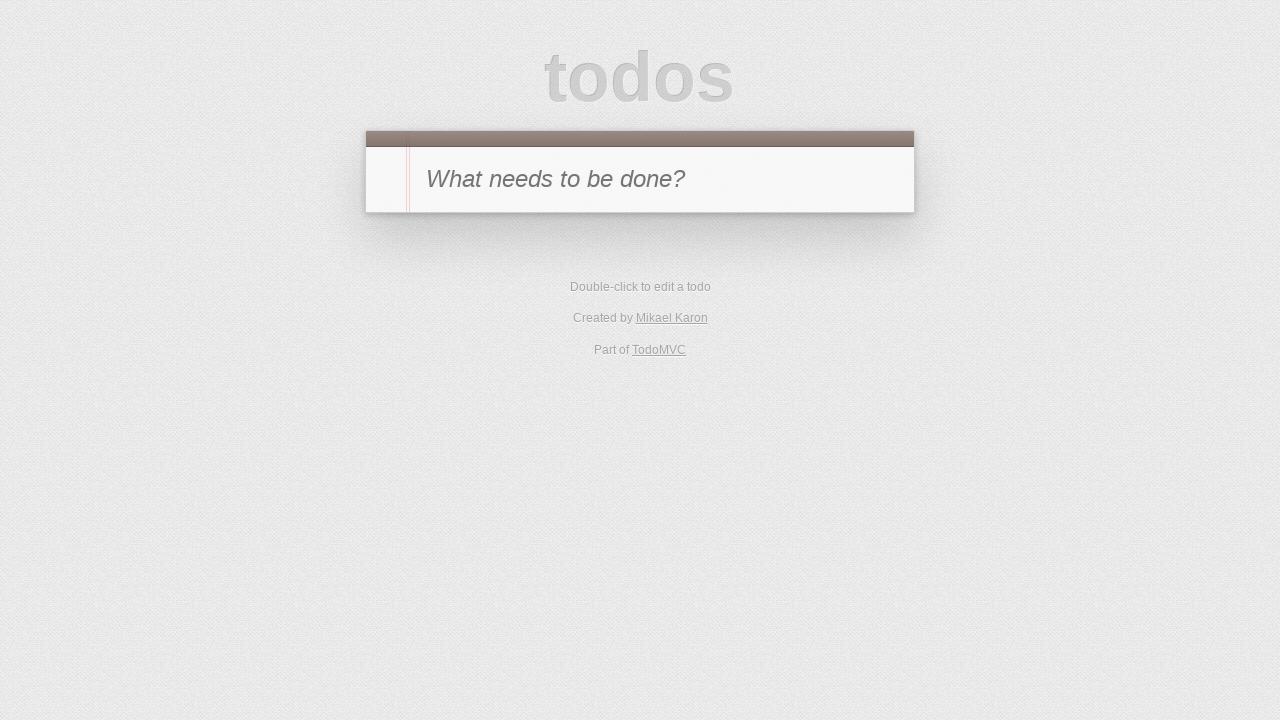

Clicked 'Completed' filter to view completed tasks at (676, 291) on text=Completed
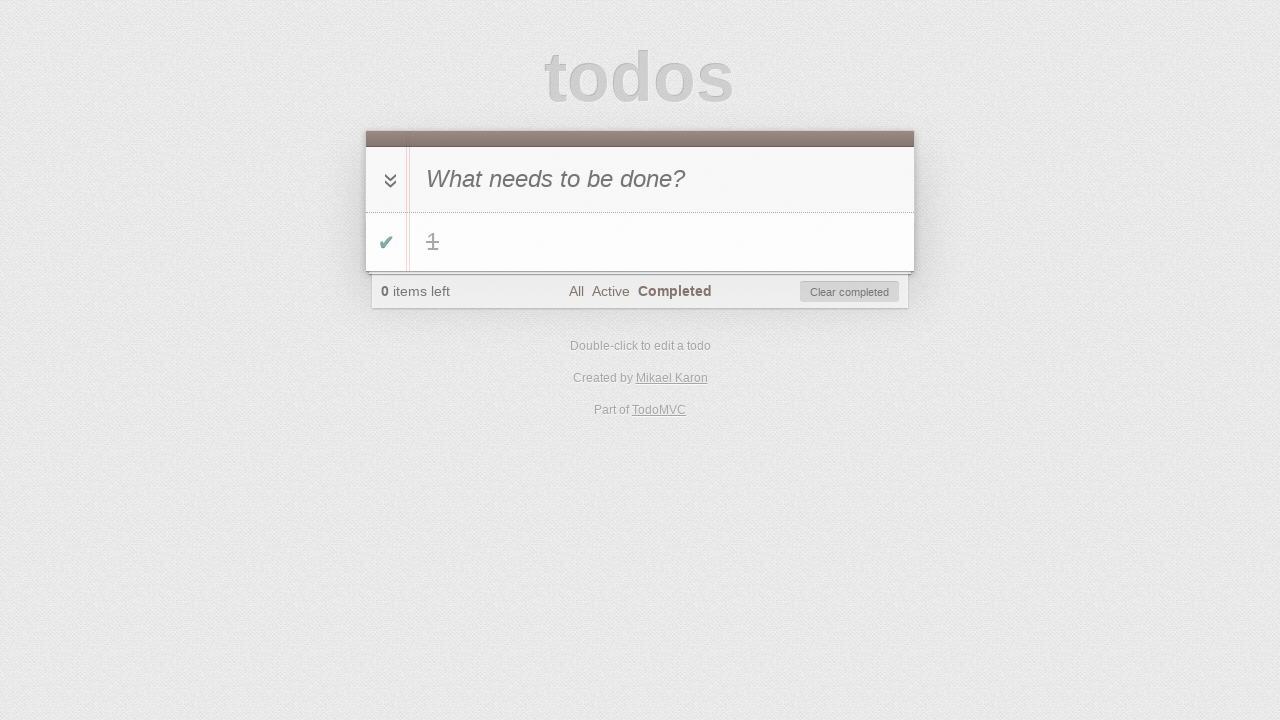

Clicked toggle button on completed task '1' to reopen it at (386, 242) on #todo-list li >> internal:has-text="1"i >> .toggle
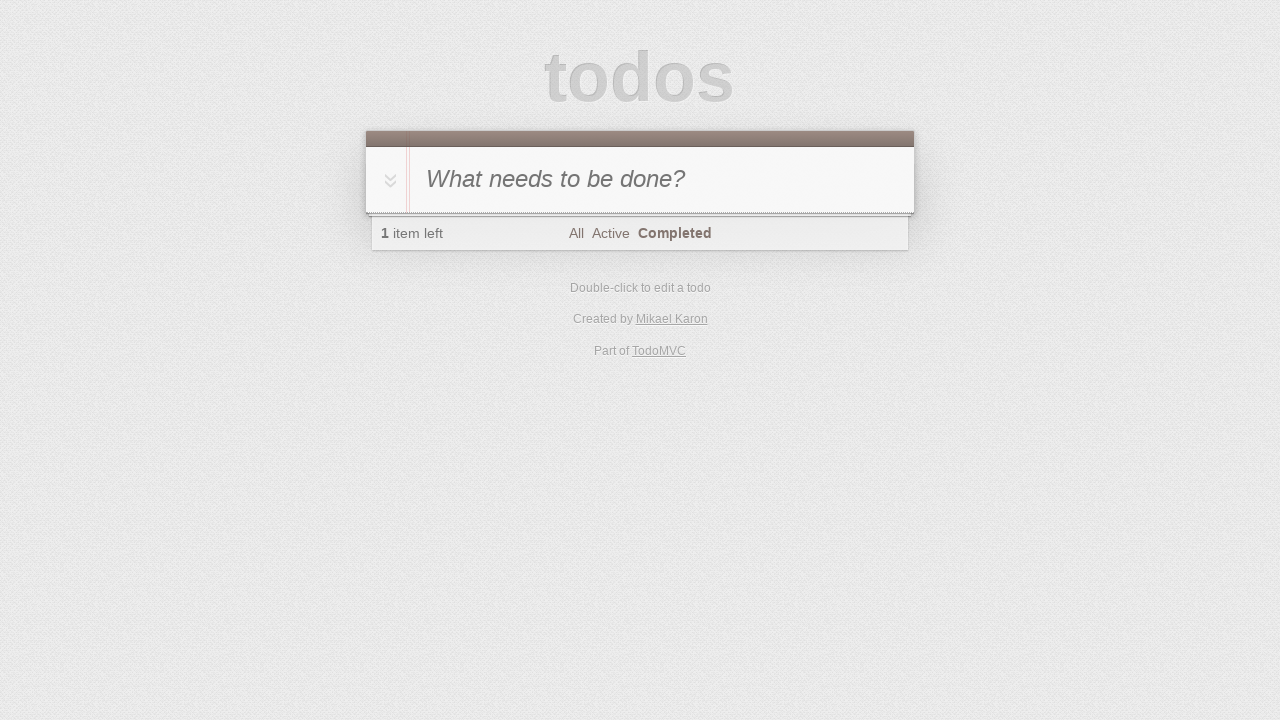

Waited 500ms for UI to update after reopening task
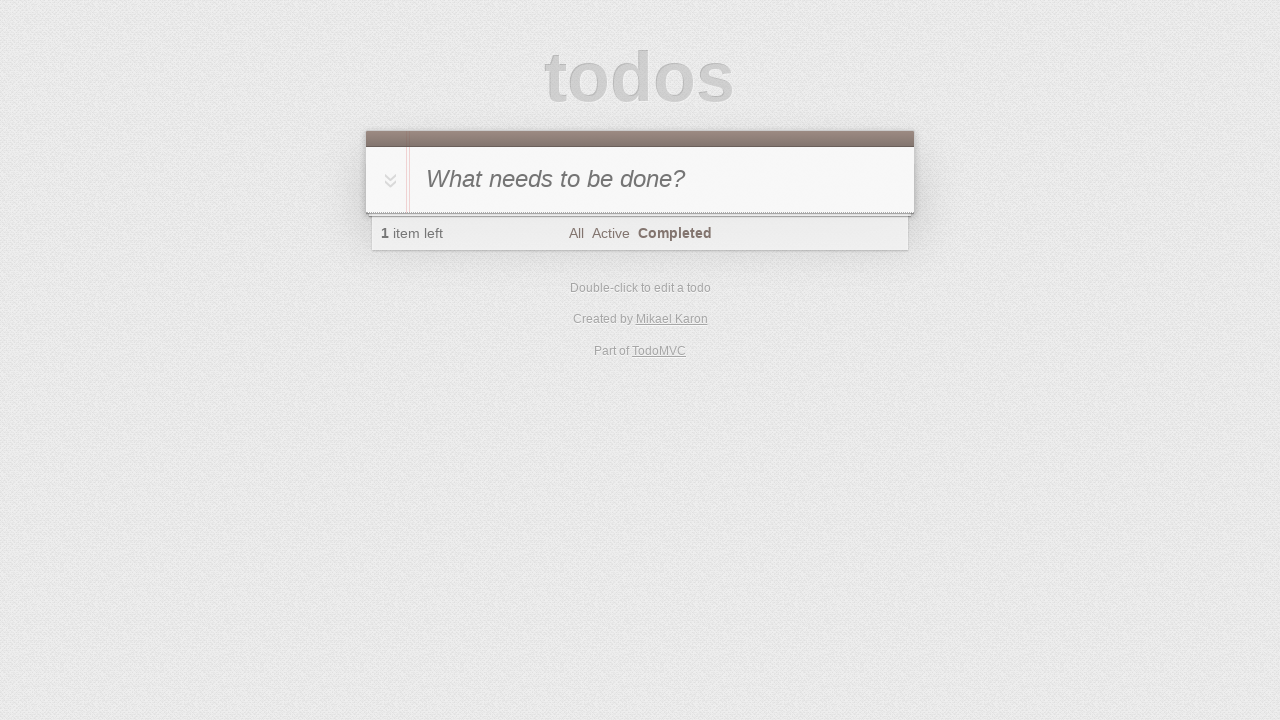

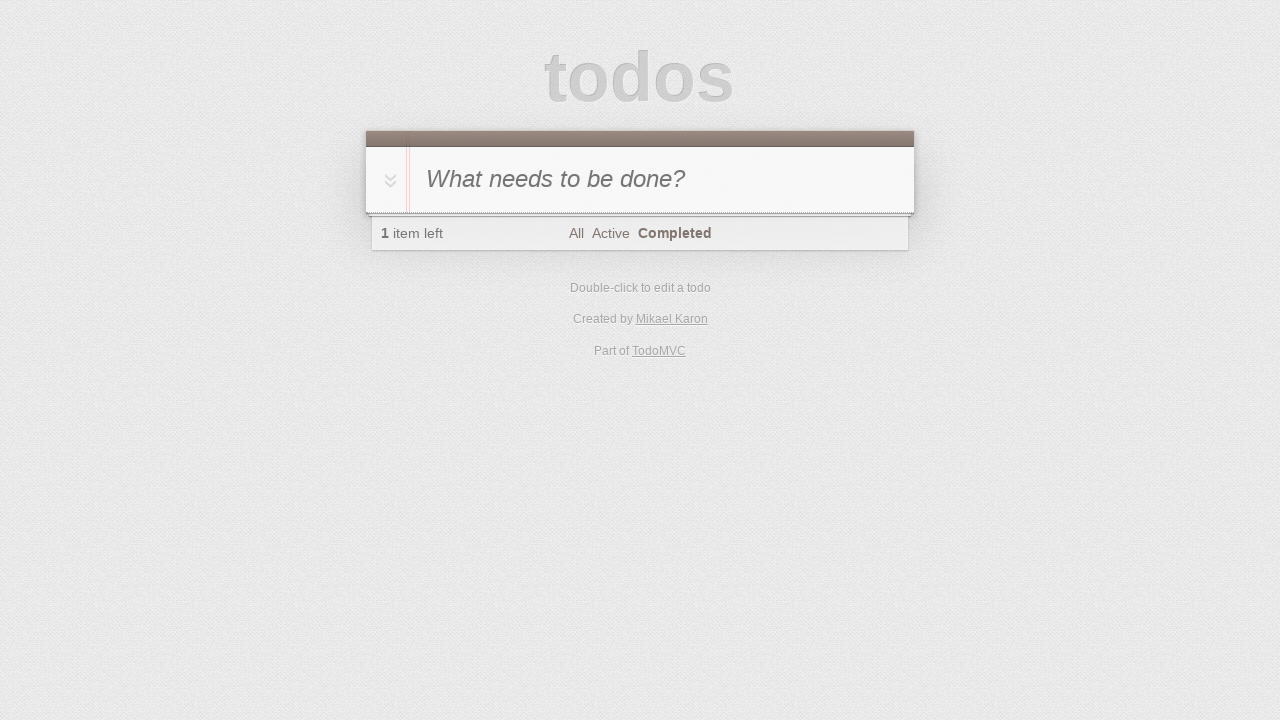